Fills out a Bootstrap checkout form with customer billing information, shipping address, and payment details, then submits the form.

Starting URL: https://getbootstrap.com/docs/4.0/examples/checkout/

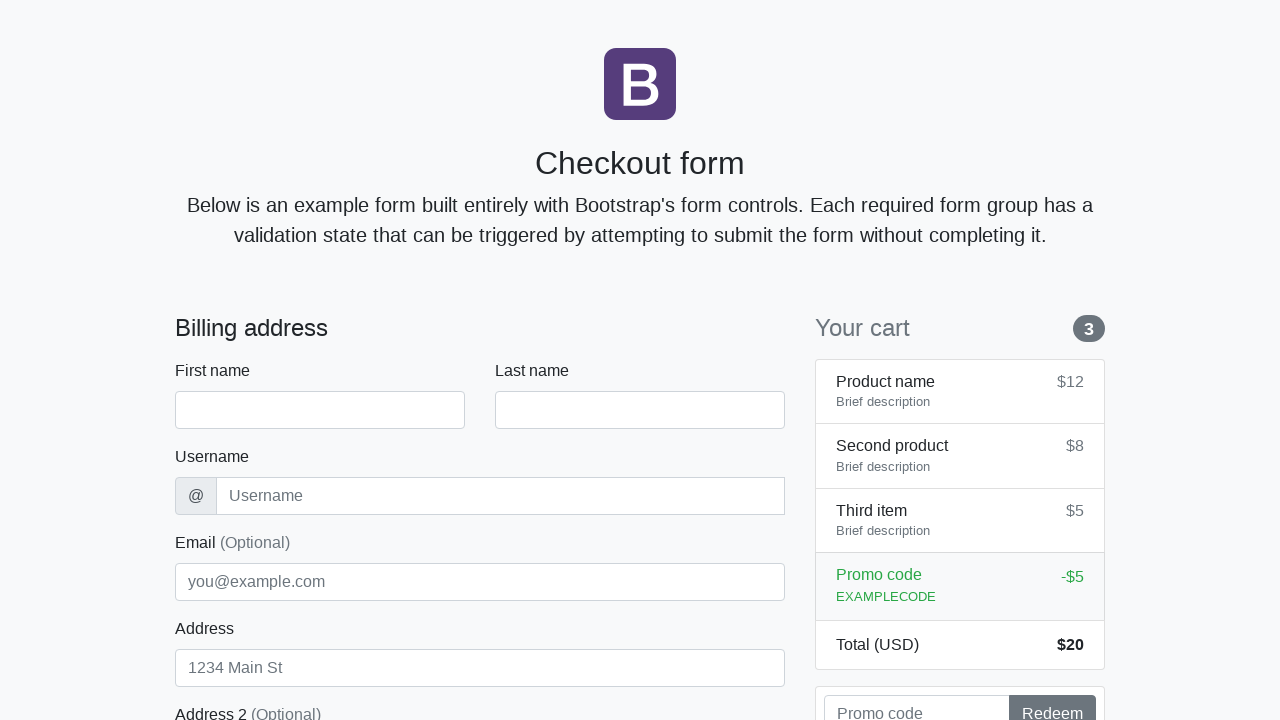

Waited for checkout form to load
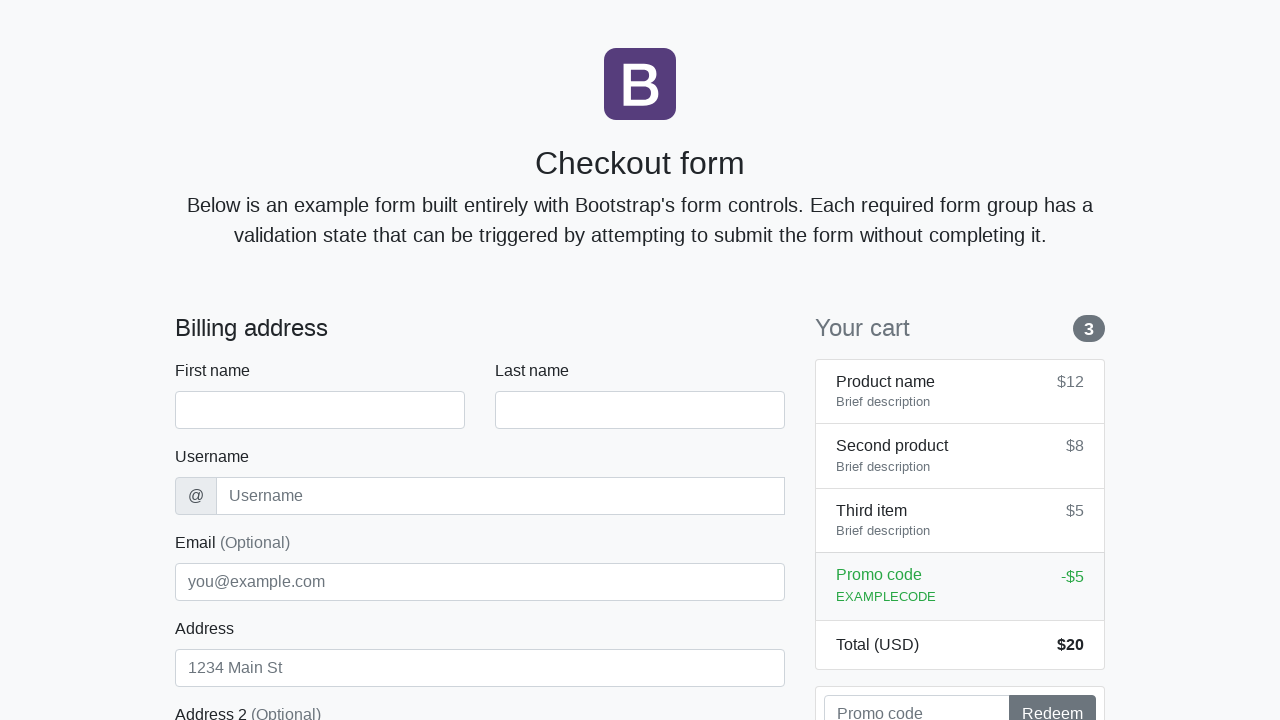

Filled first name field with 'Sarah' on #firstName
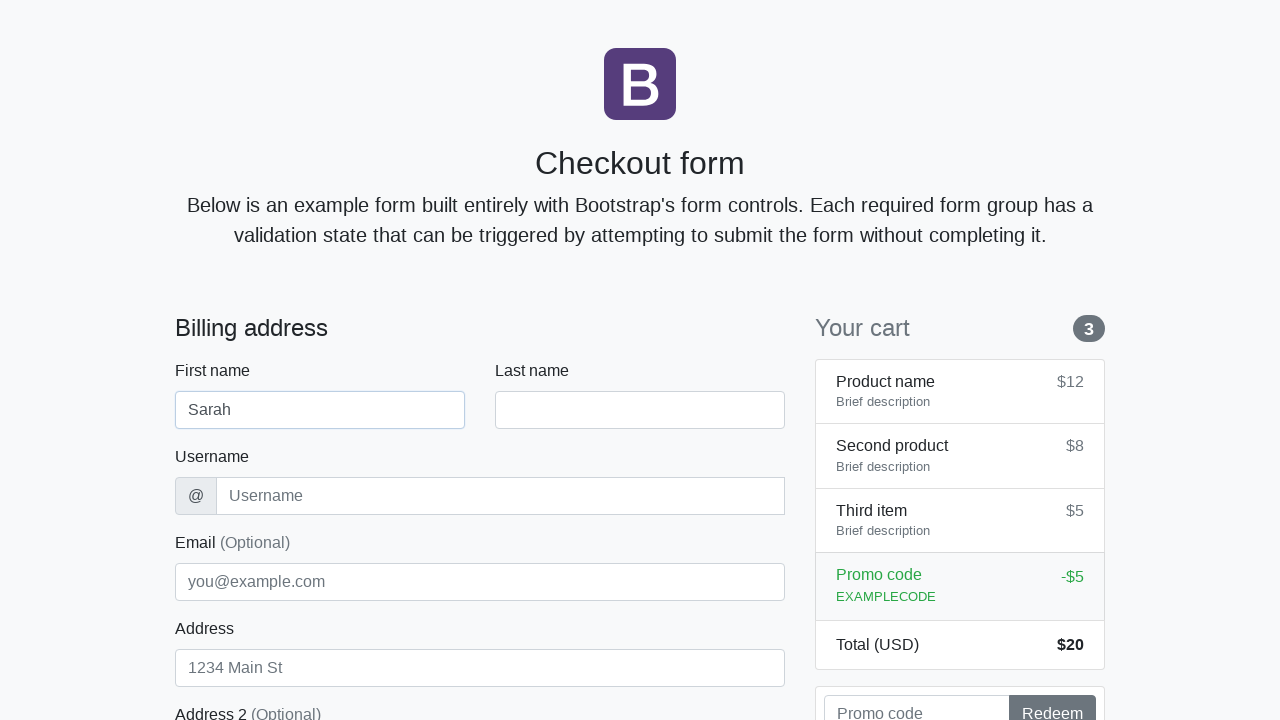

Filled last name field with 'Williams' on #lastName
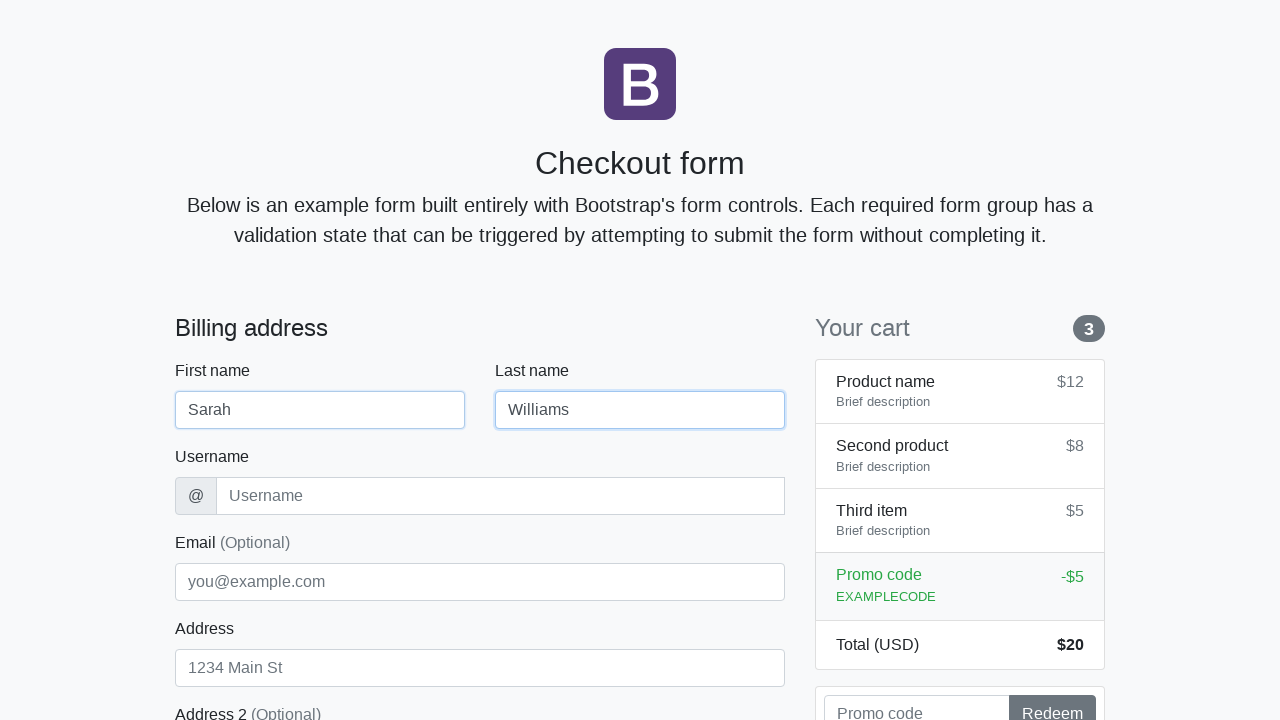

Filled username field with 'swilliams99' on #username
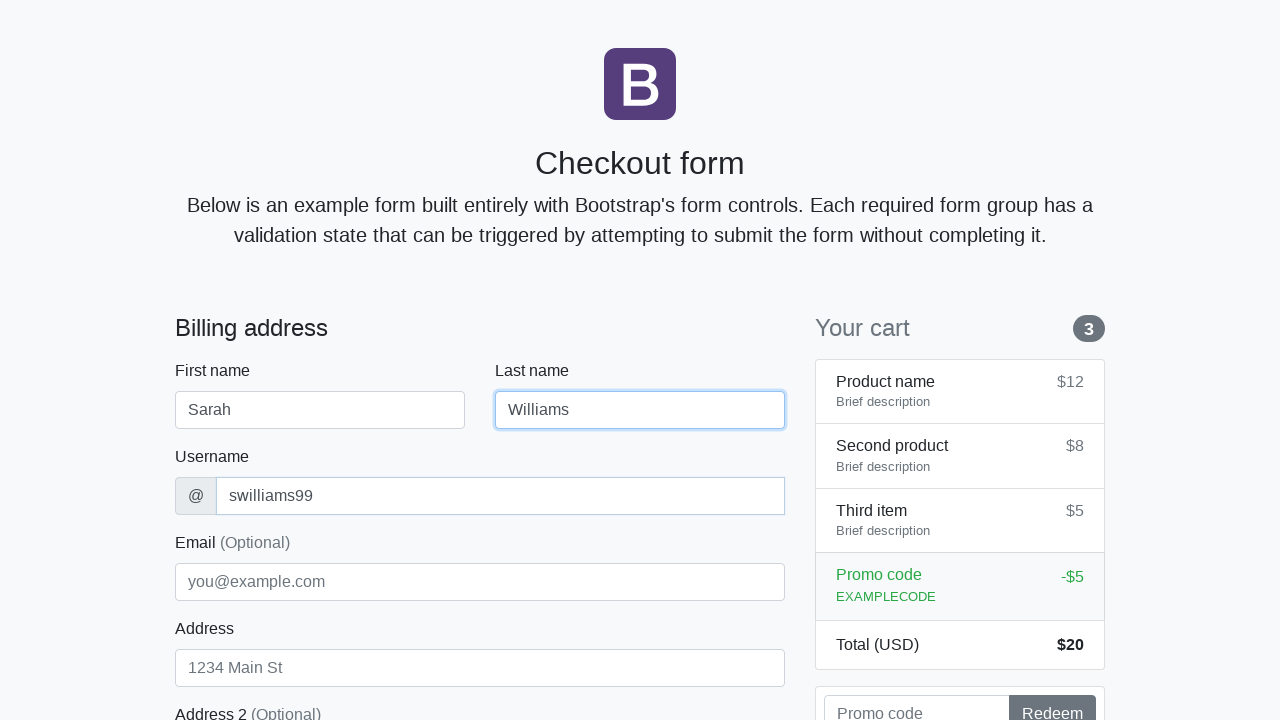

Filled address field with 'Cedar Lane 321' on #address
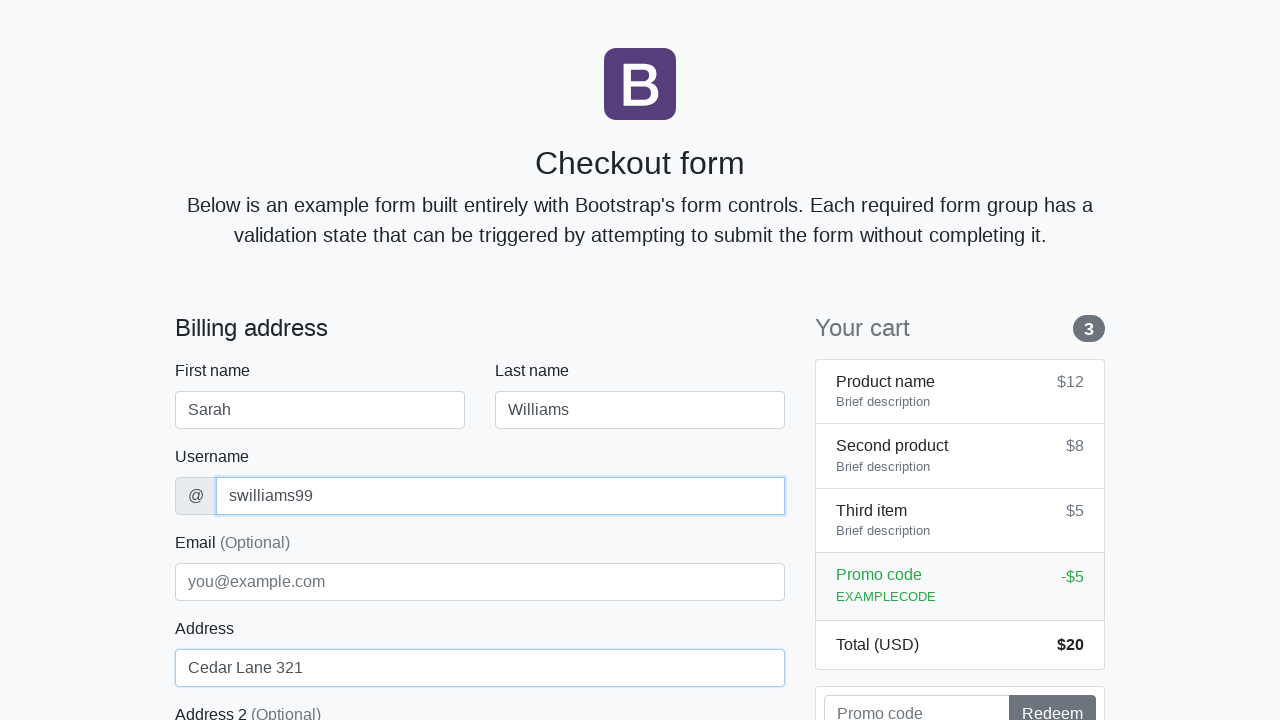

Filled email field with 'sarah.w@inbox.net' on #email
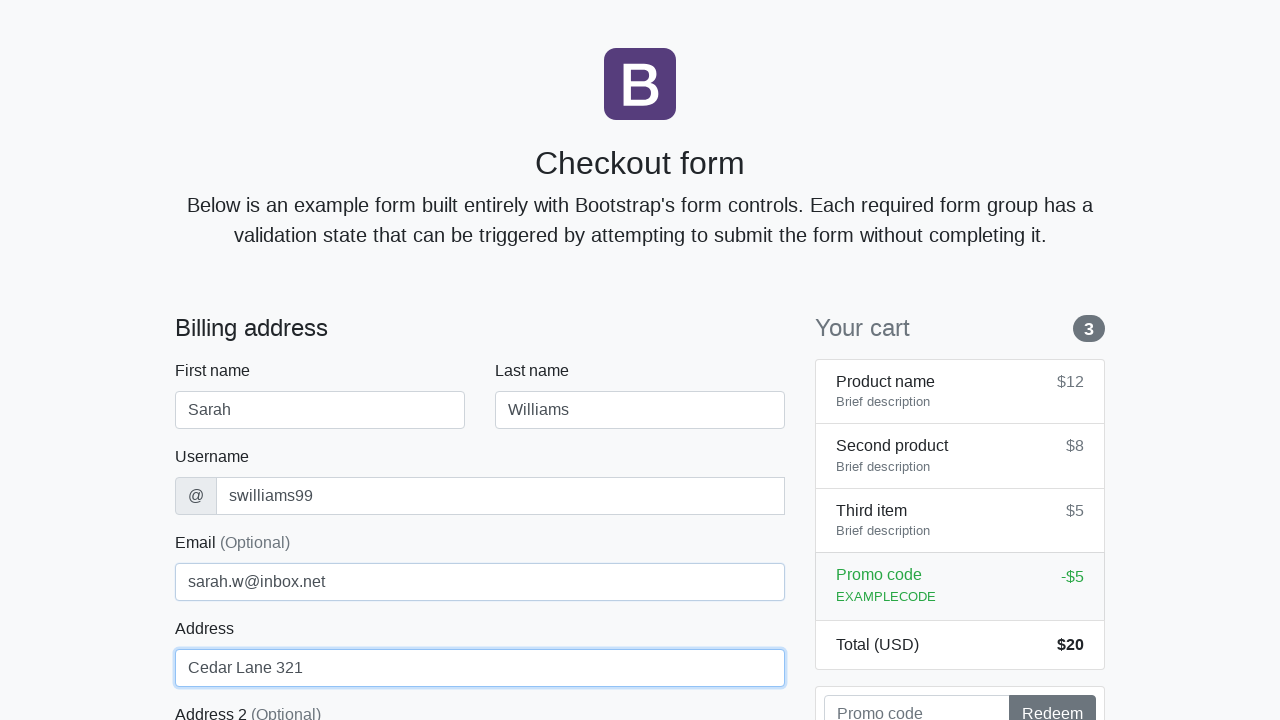

Selected 'United States' from country dropdown on #country
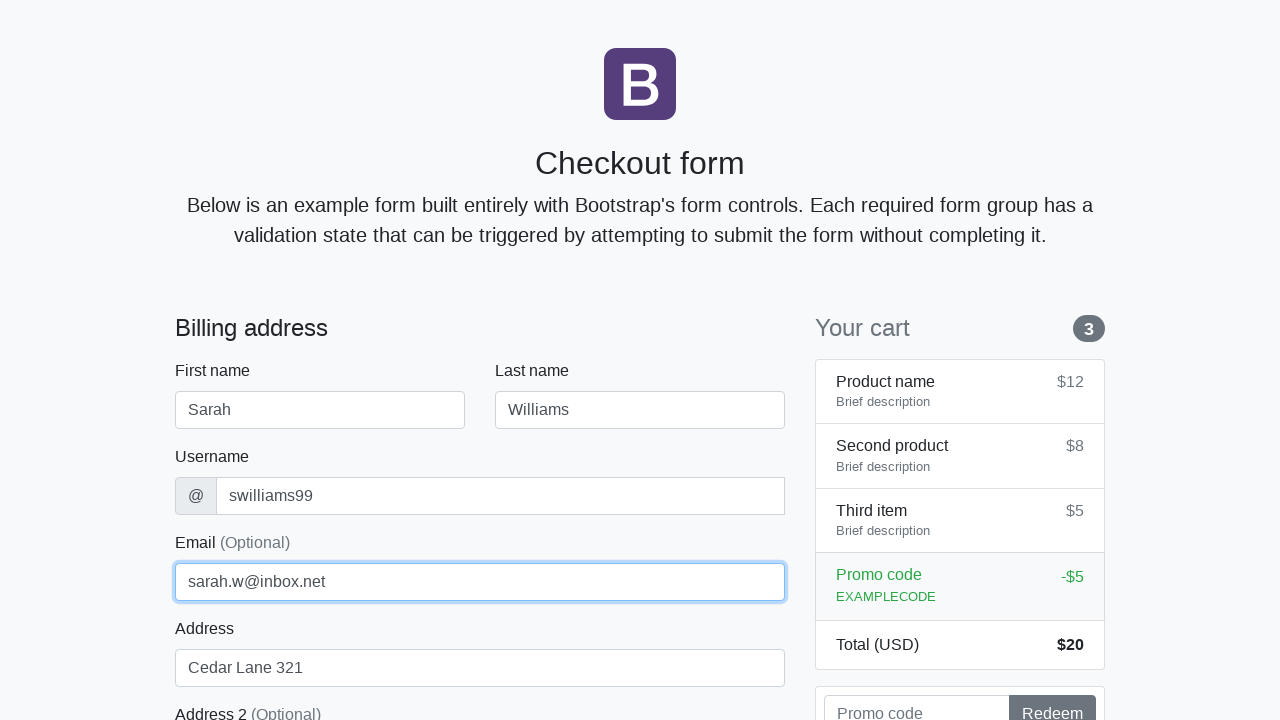

Selected 'California' from state dropdown on #state
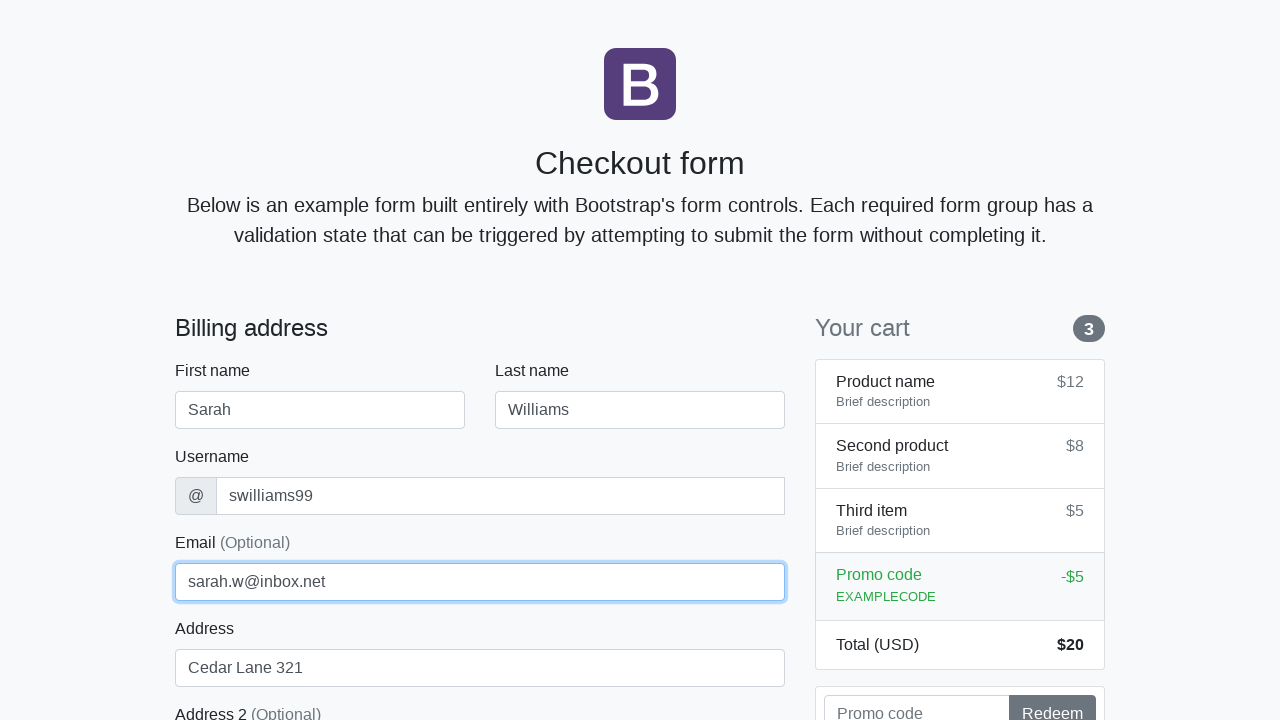

Filled zip code field with '92101' on #zip
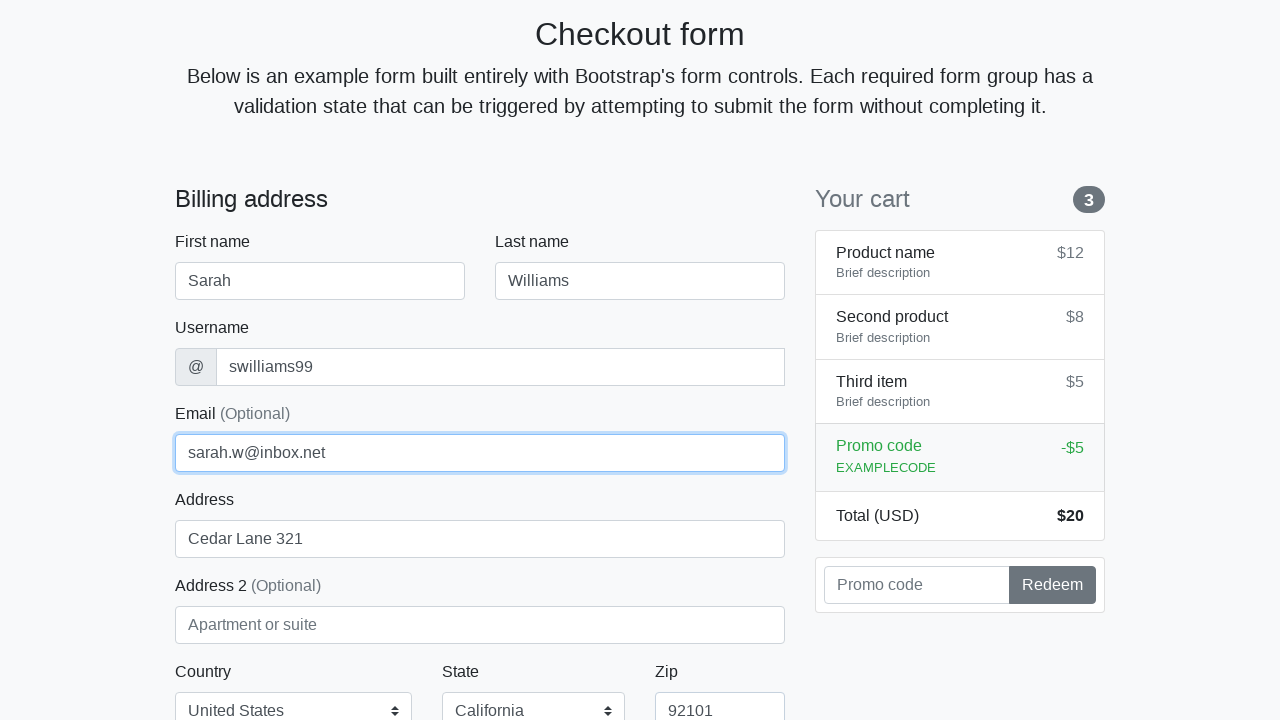

Filled credit card name field with 'Sarah Williams' on #cc-name
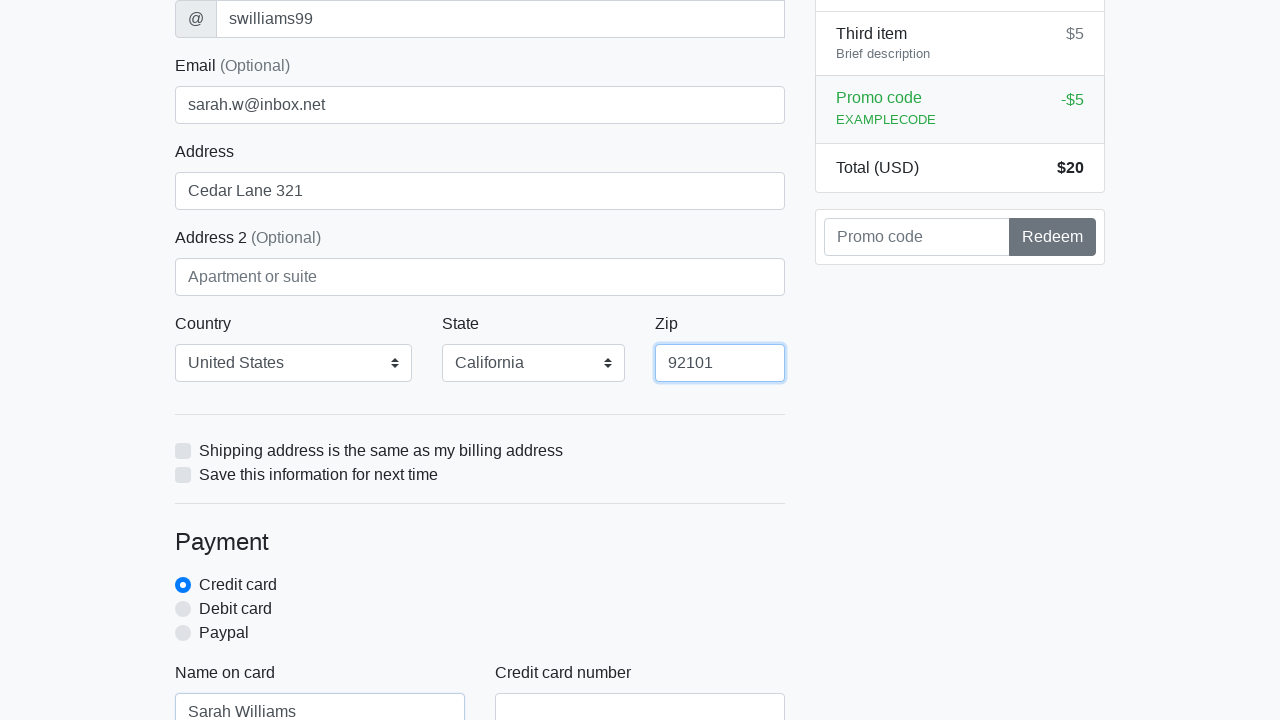

Filled credit card number field with '5189834527890012' on #cc-number
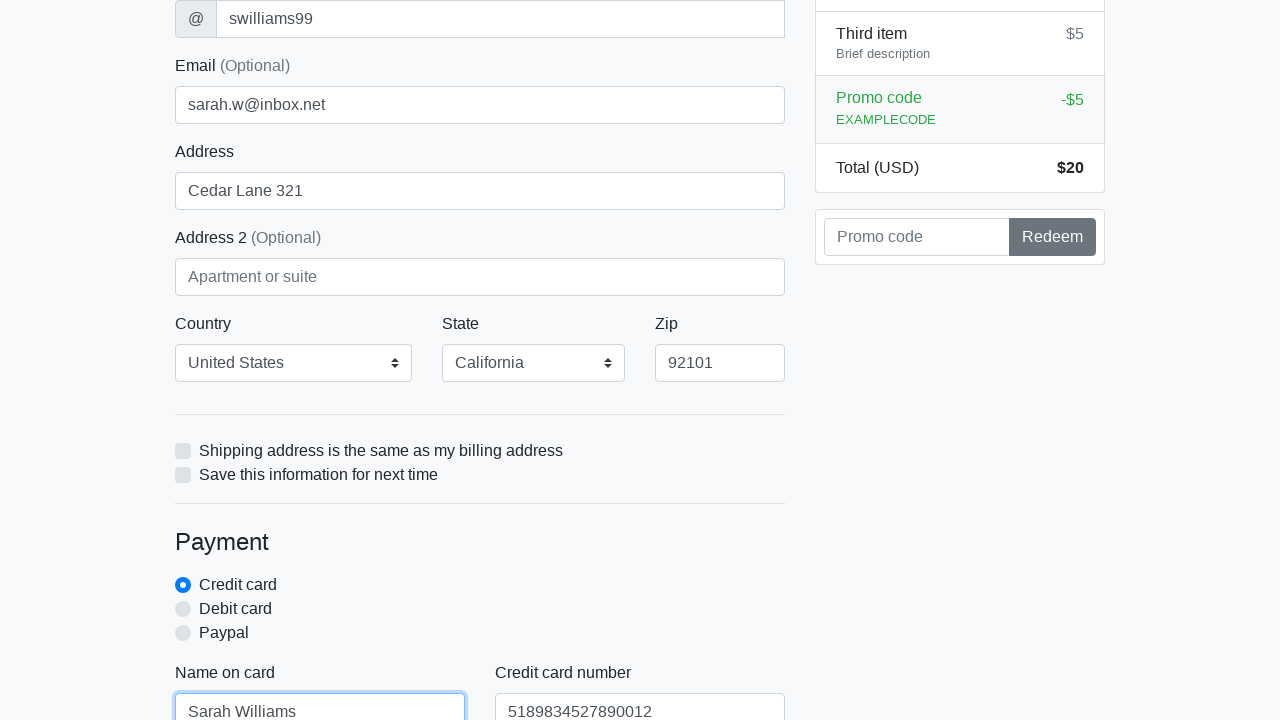

Filled credit card expiration field with '09/2025' on #cc-expiration
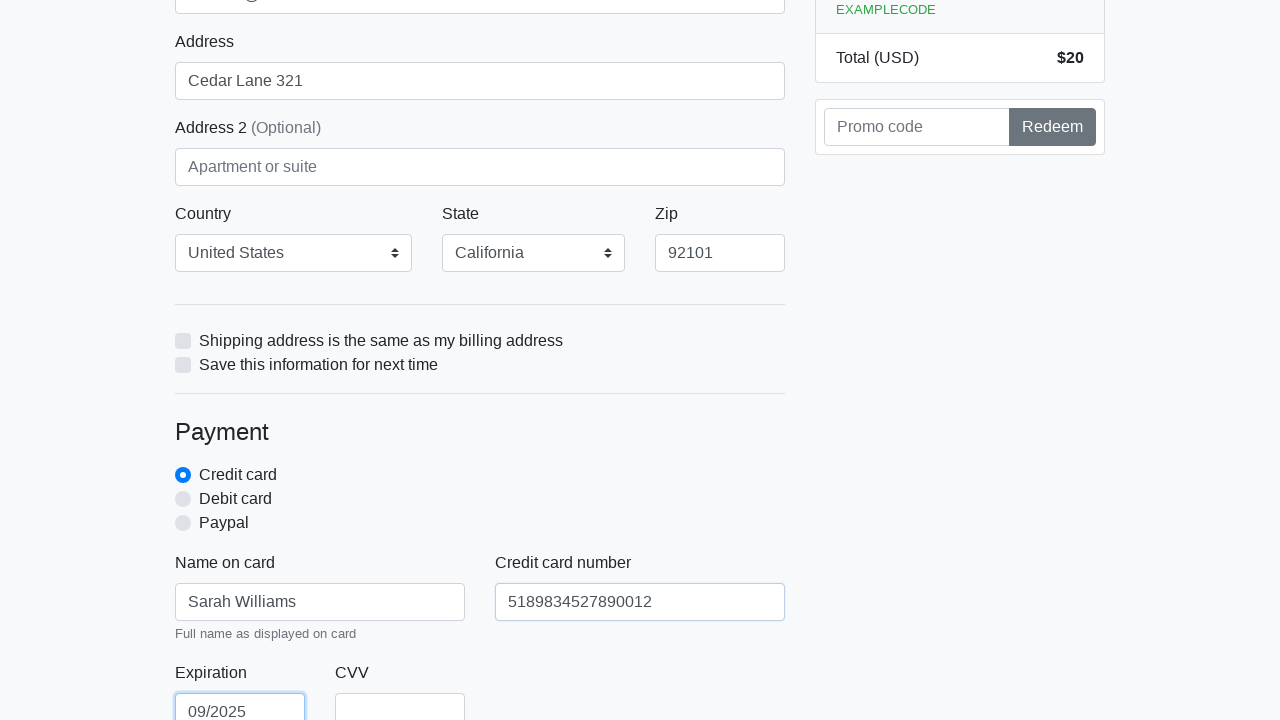

Filled credit card CVV field with '445' on #cc-cvv
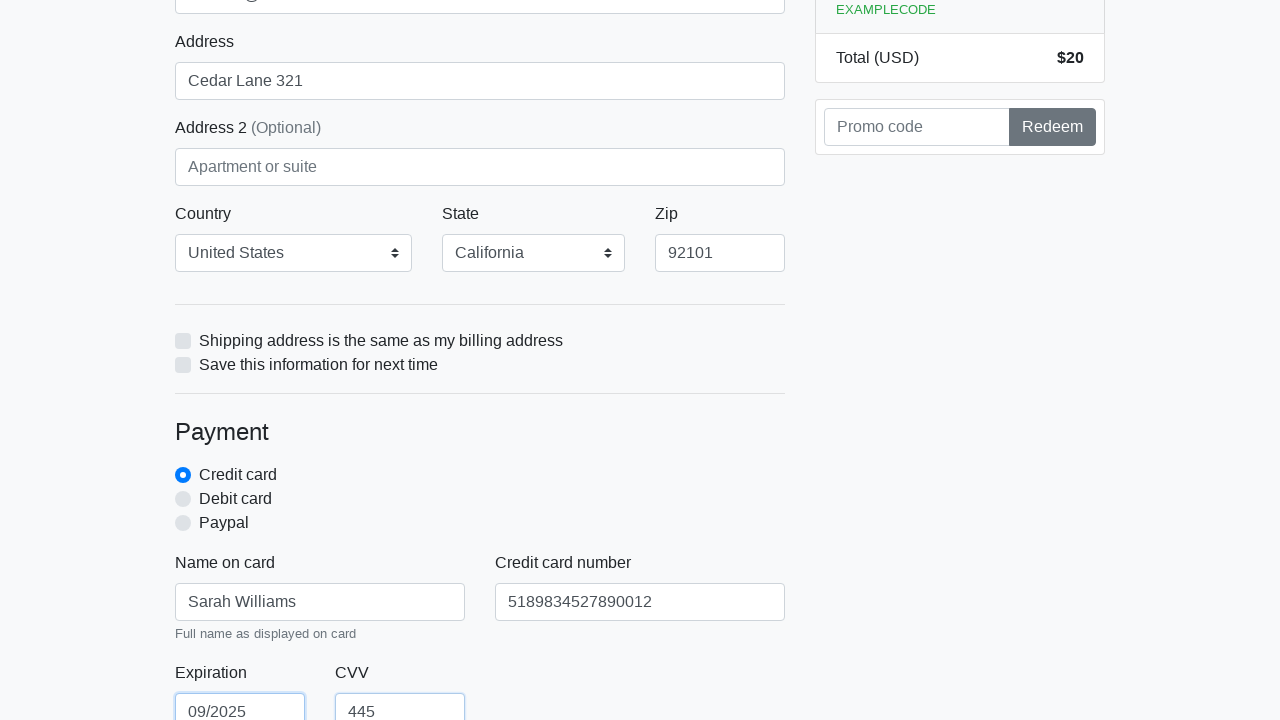

Clicked the submit button to complete checkout at (480, 500) on xpath=/html/body/div/div[2]/div[2]/form/button
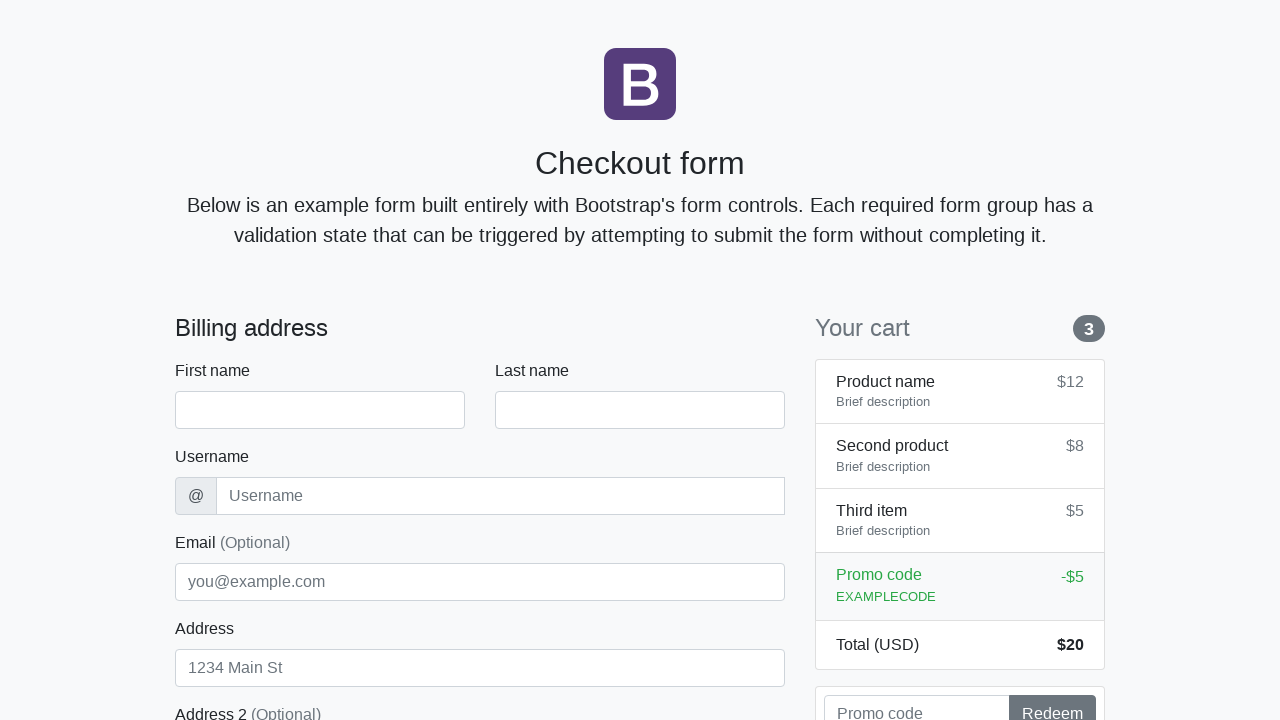

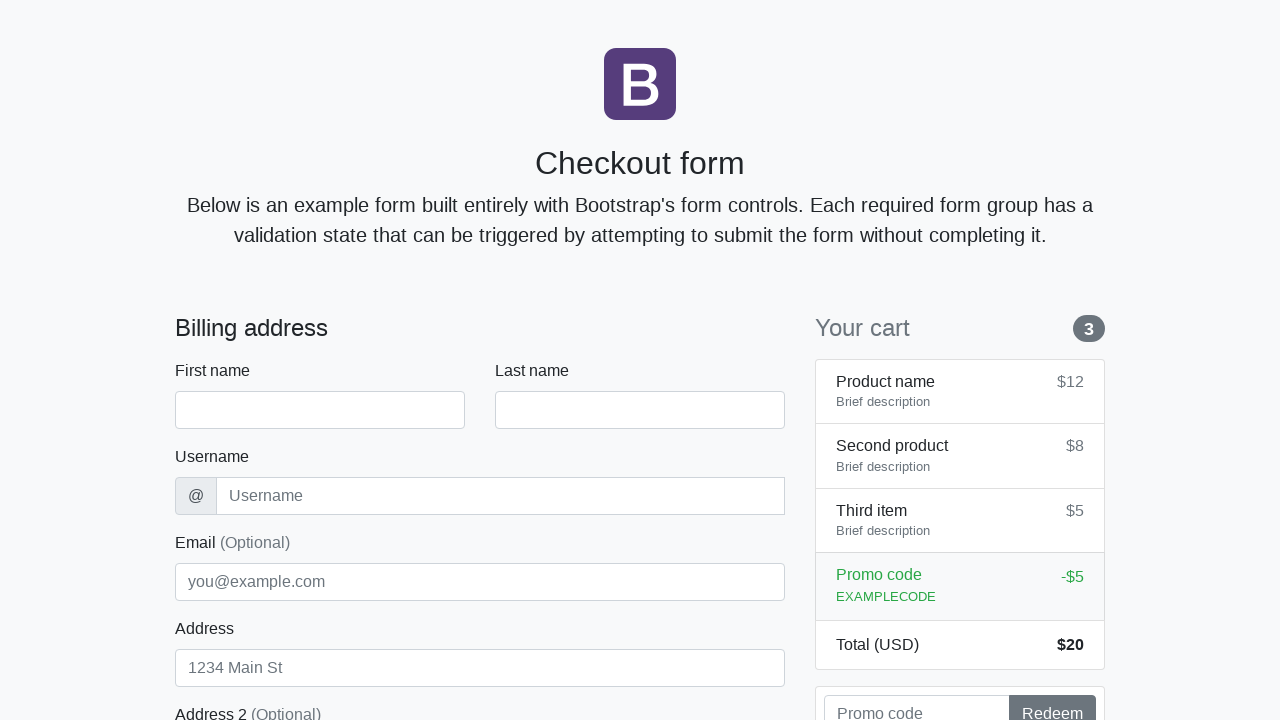